Tests drag and drop functionality within an iframe by dragging an element from source to destination

Starting URL: https://jqueryui.com/droppable/

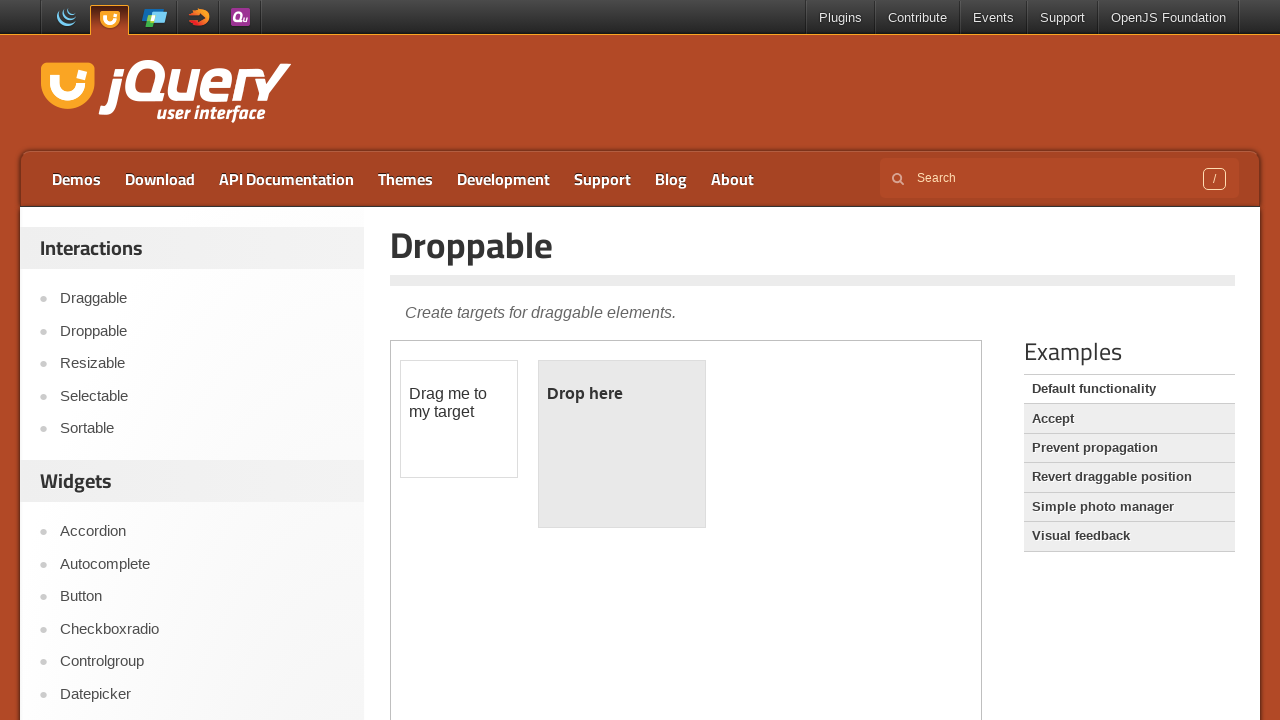

Navigated to jQuery UI droppable demo page
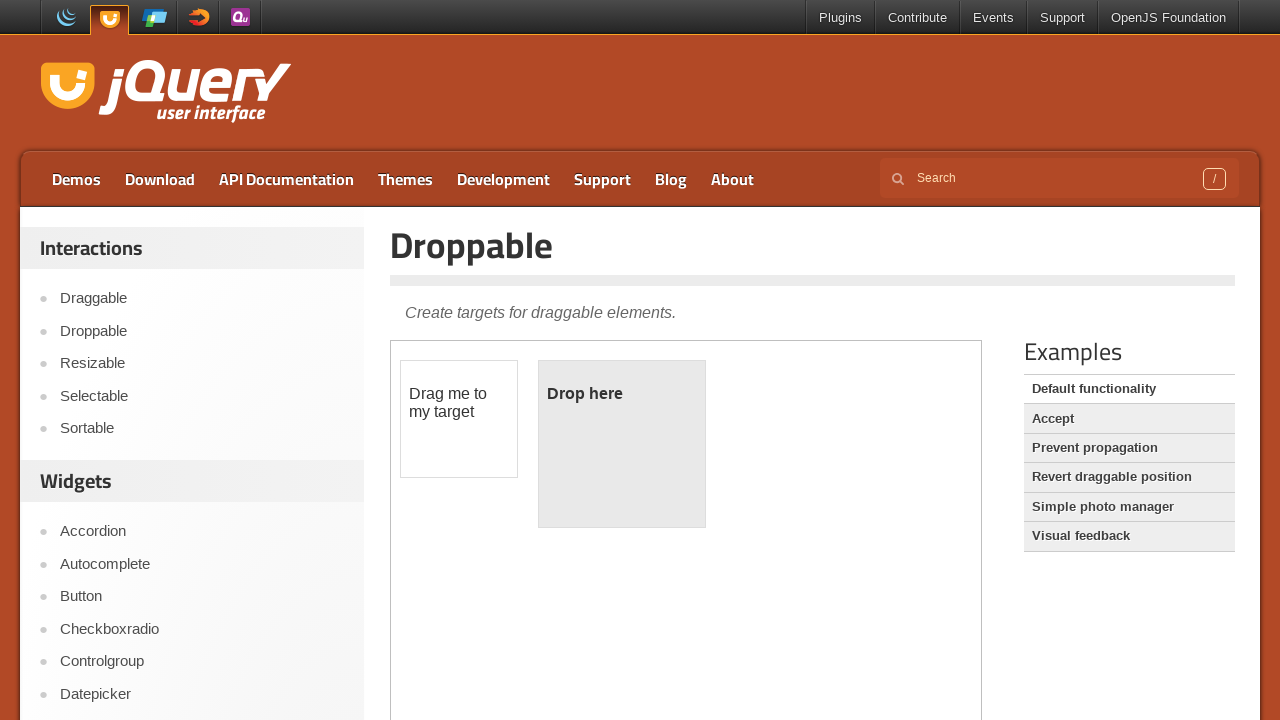

Located the demo iframe
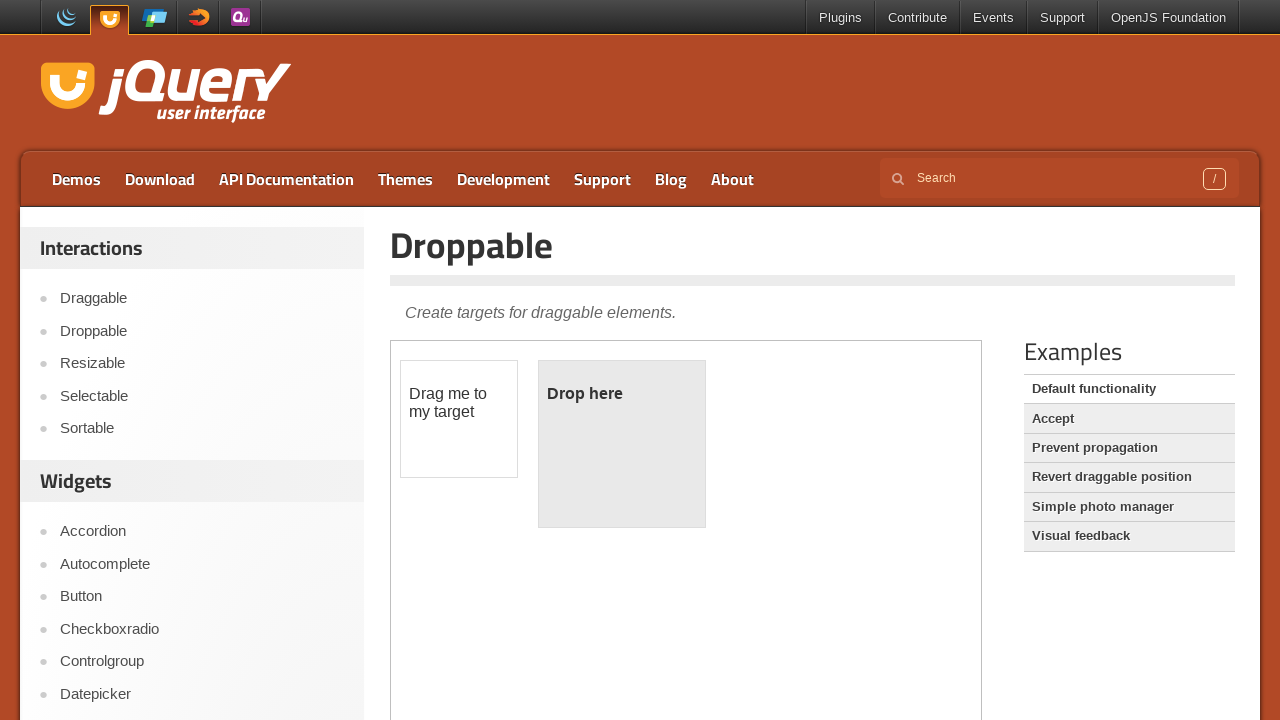

Located the draggable element within iframe
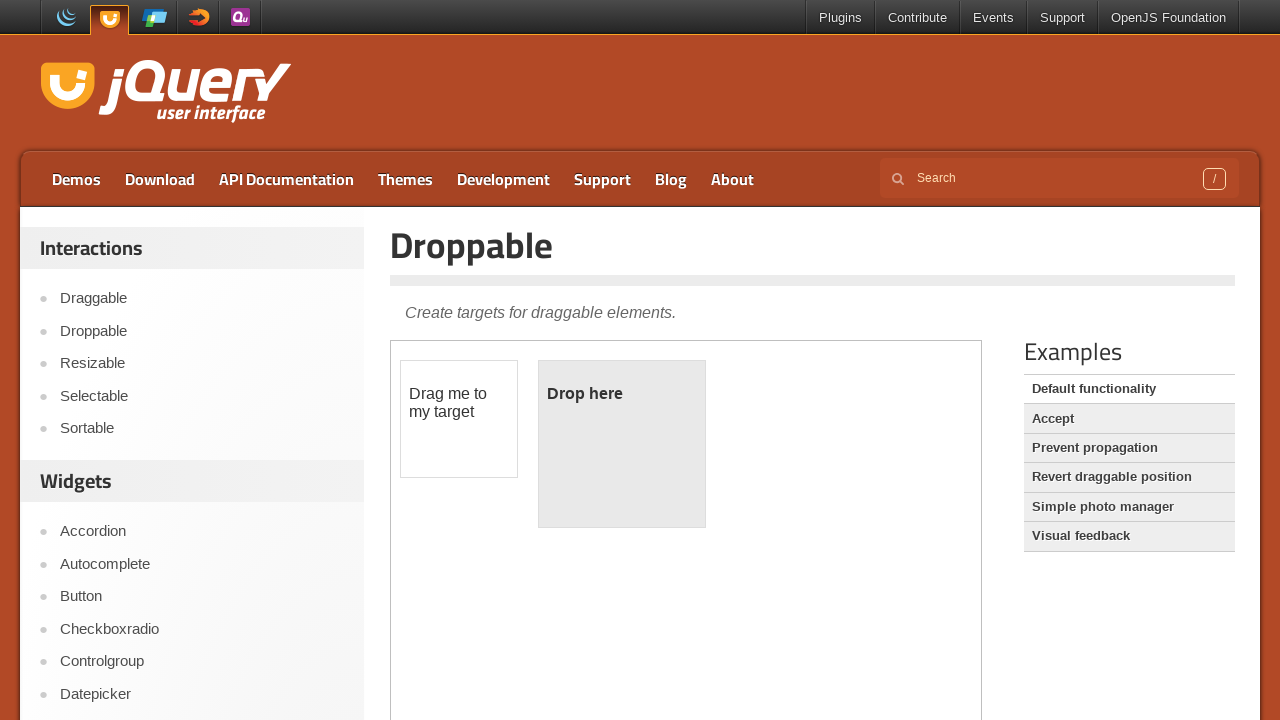

Located the droppable element within iframe
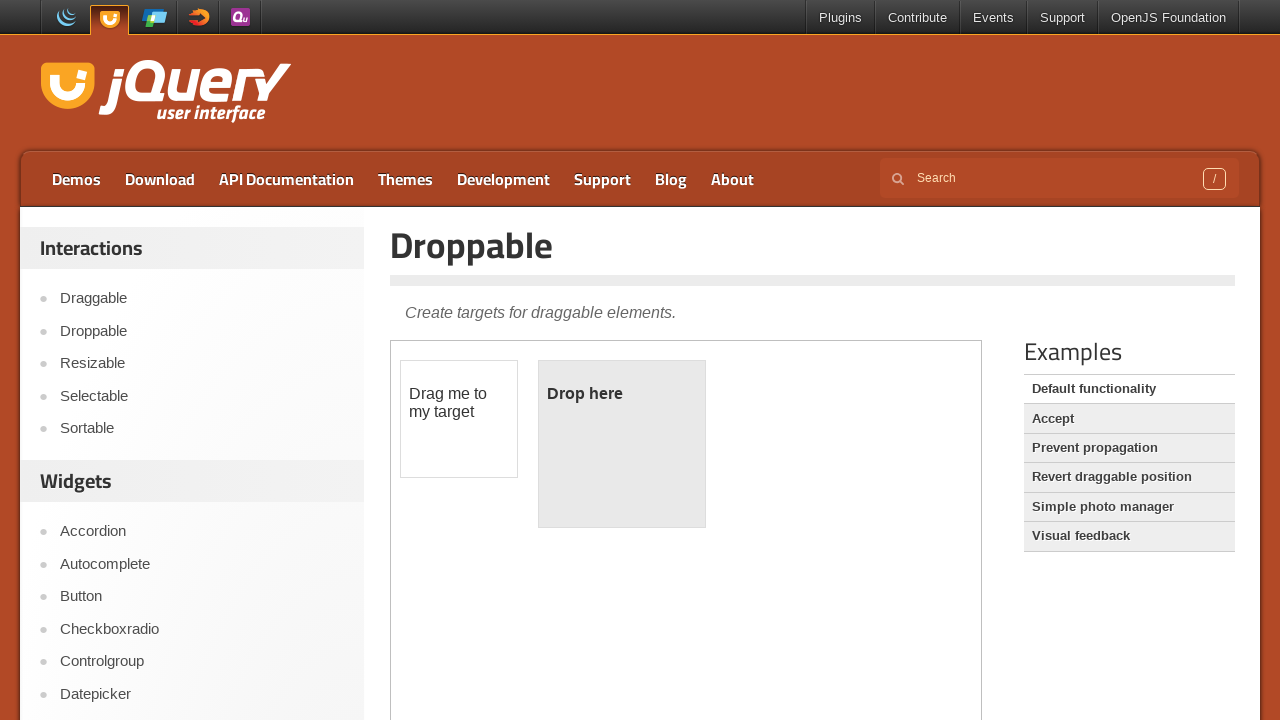

Dragged element from source to destination at (622, 444)
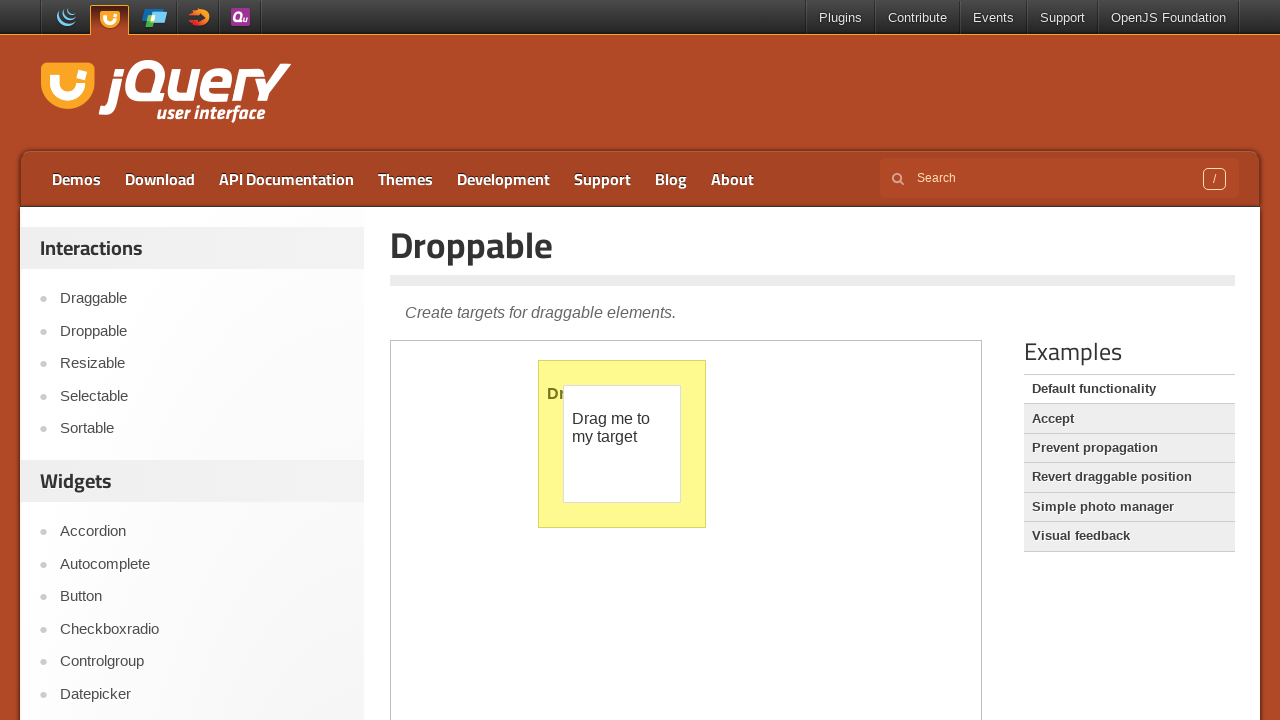

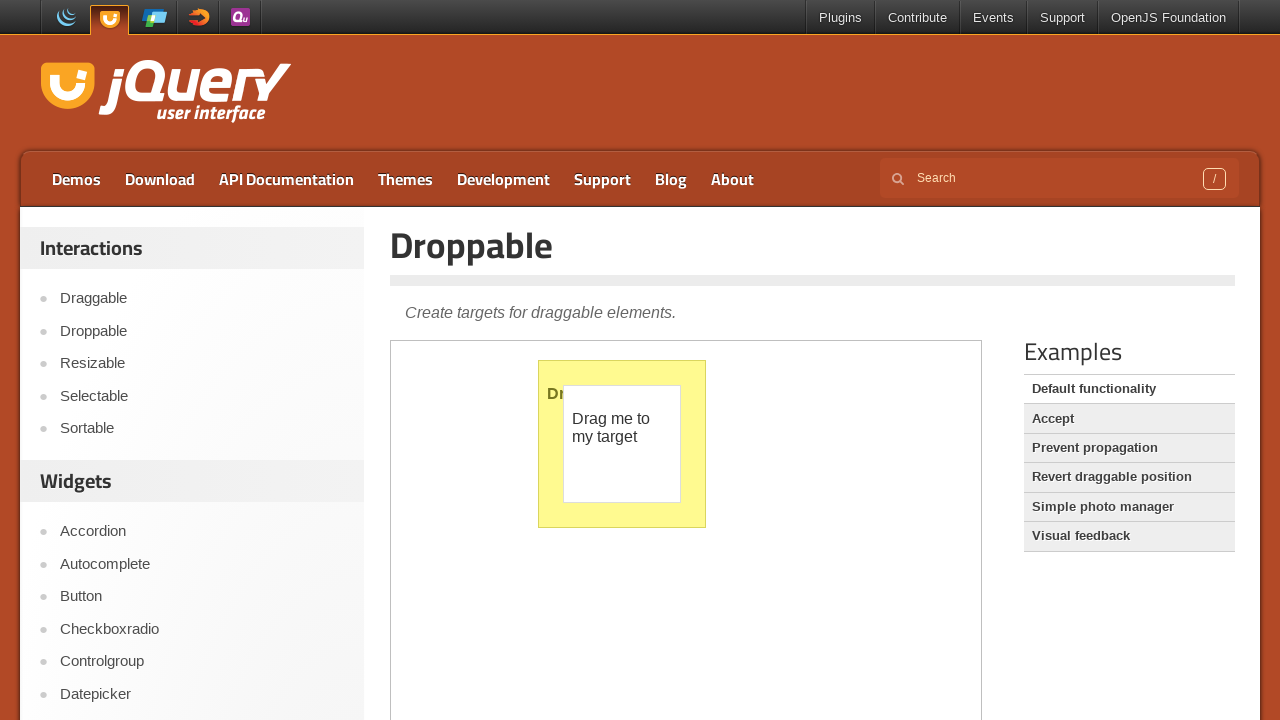